Verifies that the login page loads correctly by checking the URL contains "auth/login"

Starting URL: https://opensource-demo.orangehrmlive.com/web/index.php/auth/login

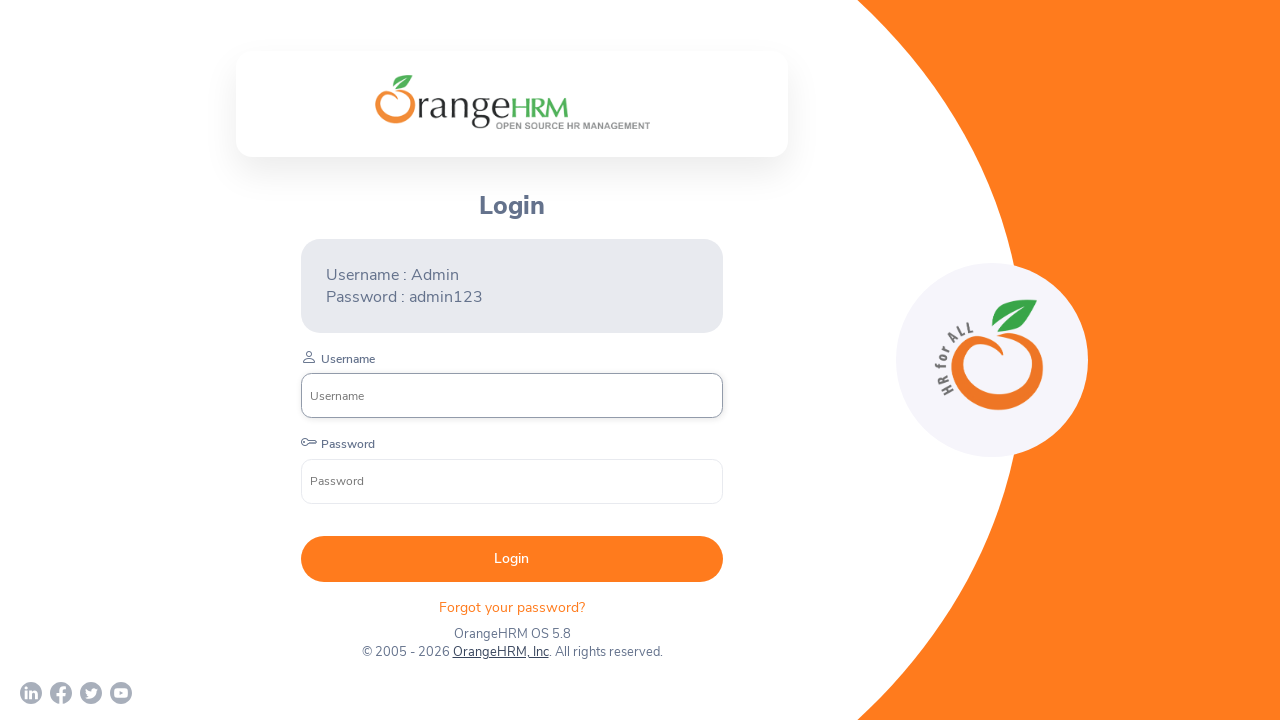

Verified that the login page loaded correctly by confirming URL contains 'auth/login'
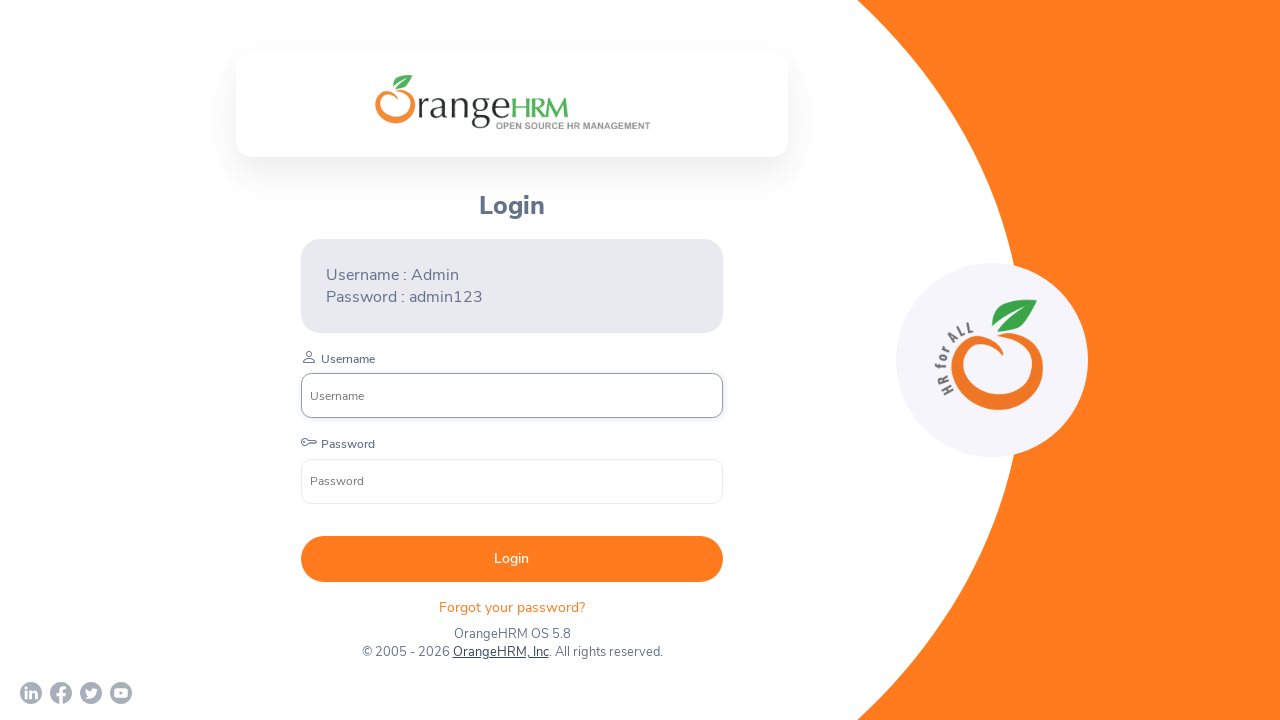

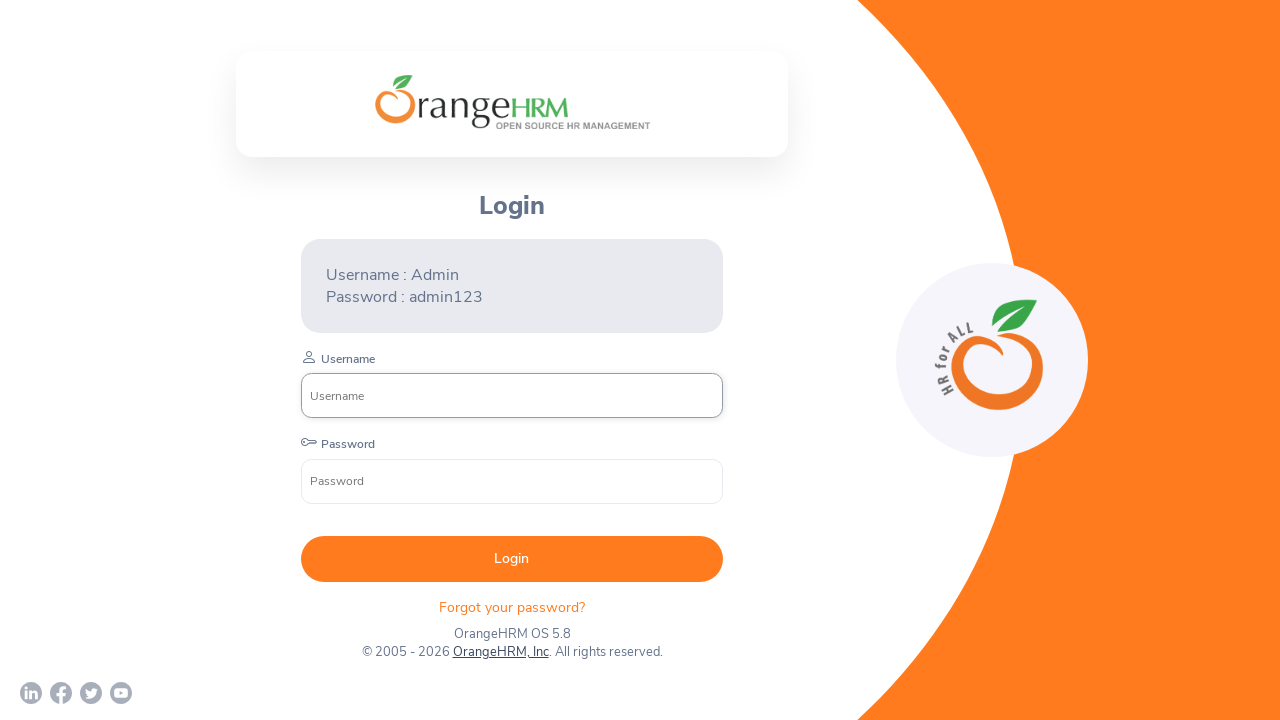